Calculates the sum of two numbers displayed on the page, selects the result from a dropdown menu, and submits the form

Starting URL: http://suninjuly.github.io/selects1.html

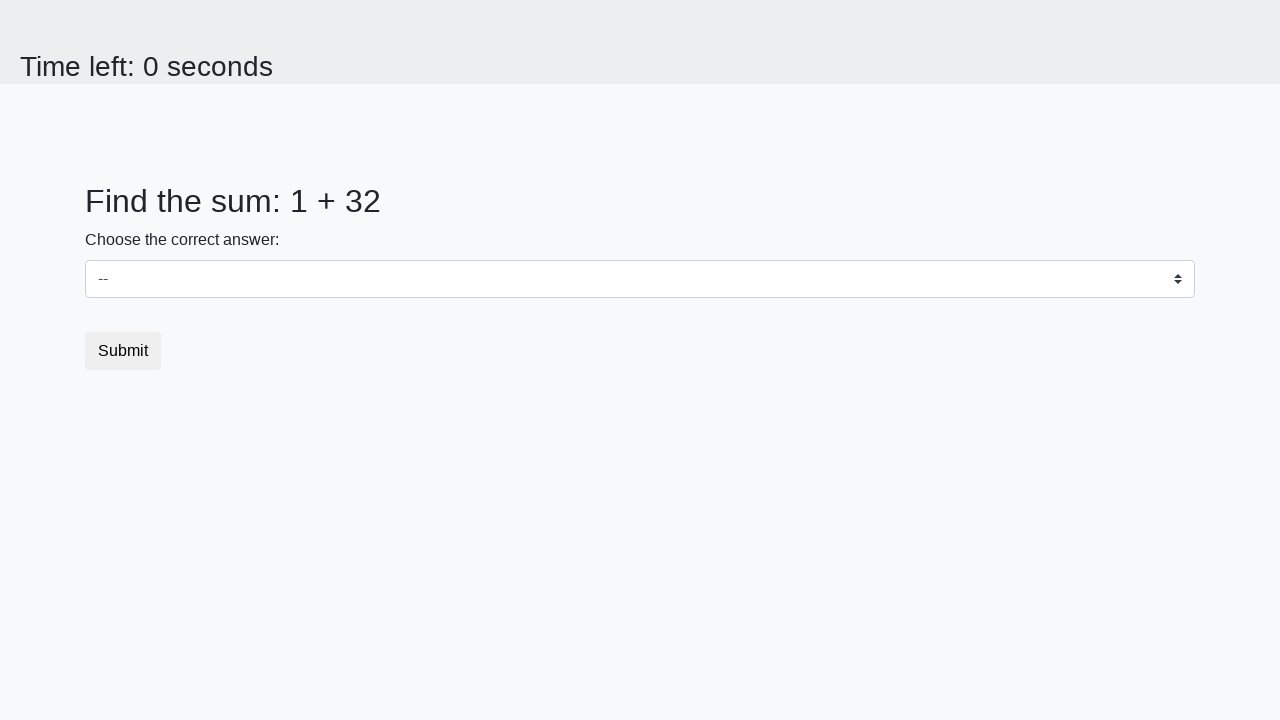

Retrieved first number from #num1 element
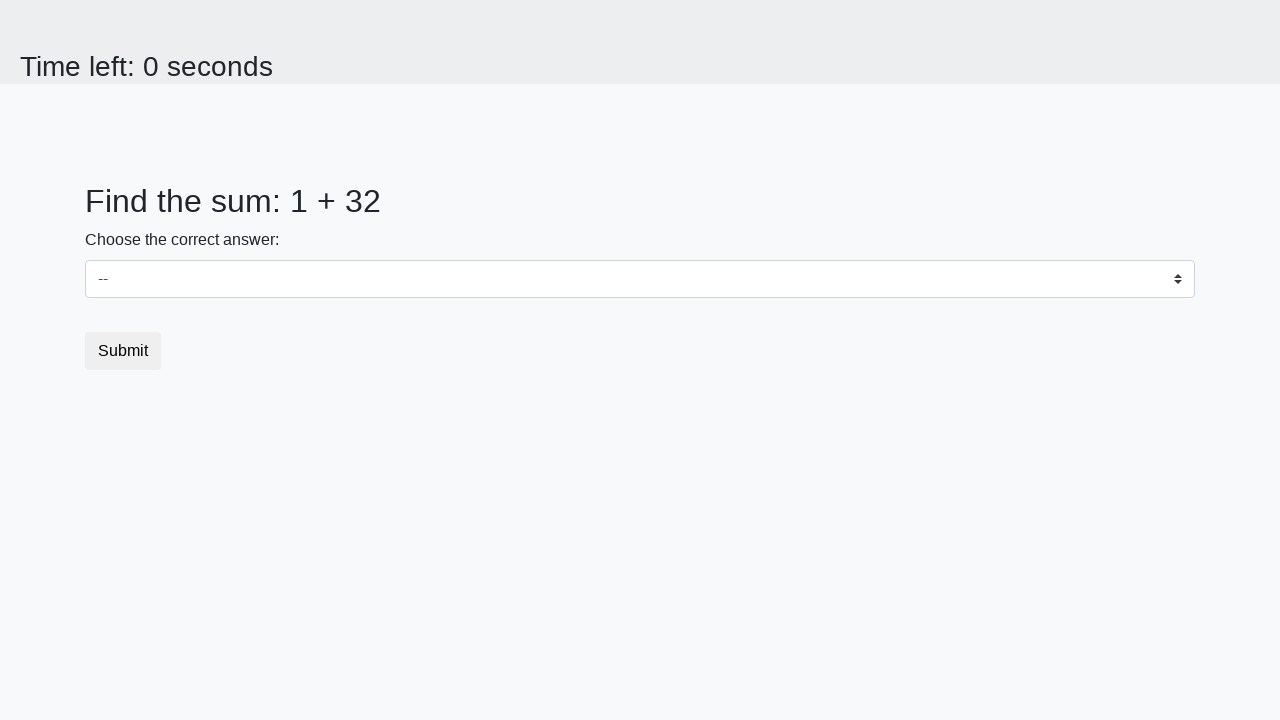

Retrieved second number from #num2 element
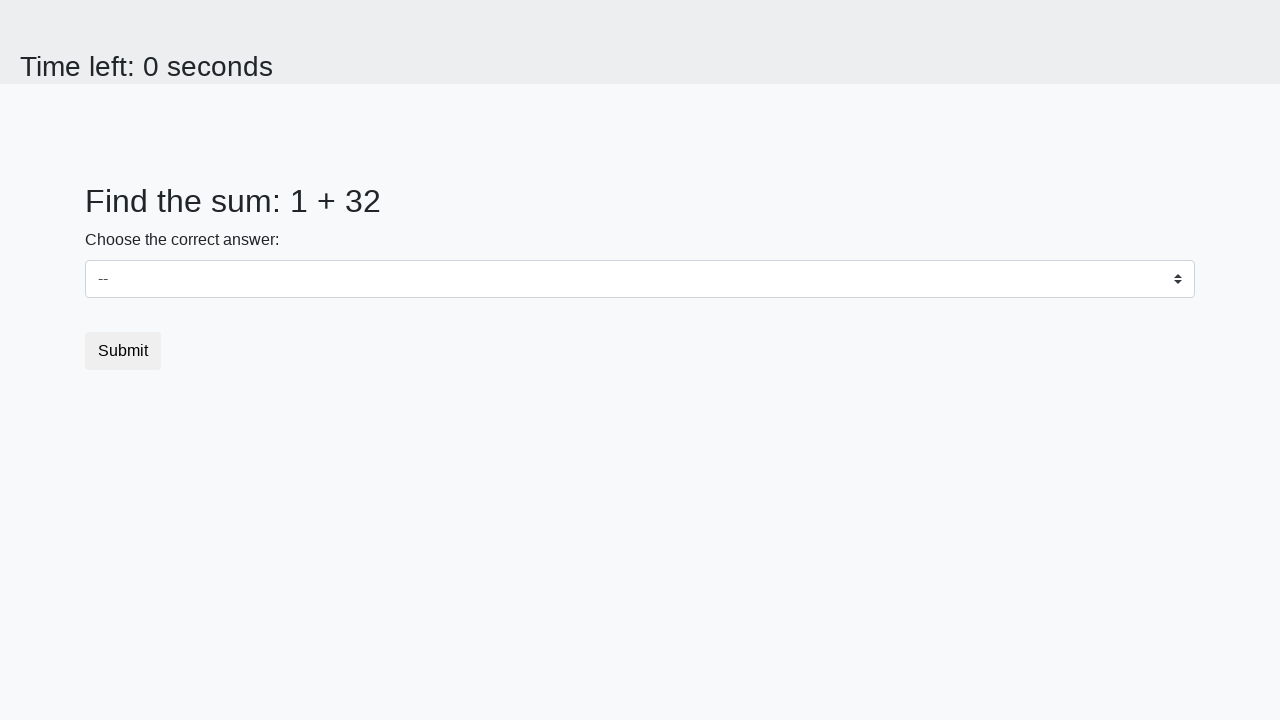

Calculated sum of 1 + 32 = 33
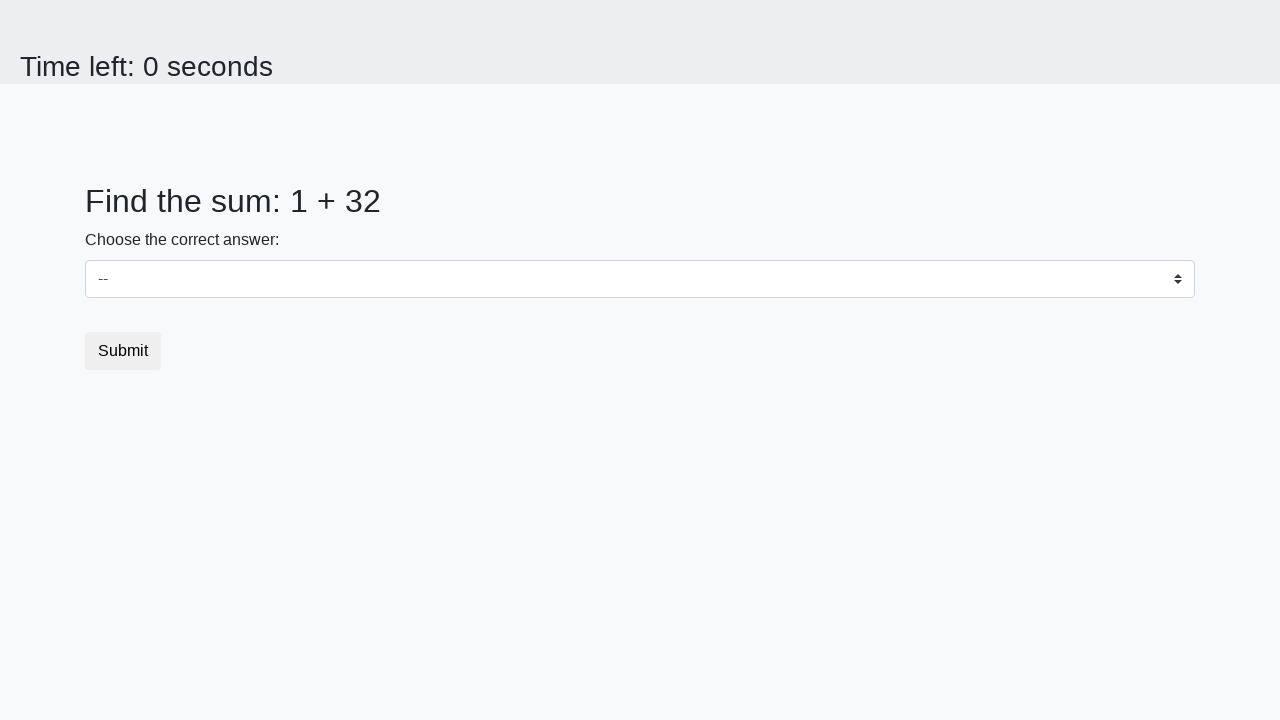

Selected value 33 from dropdown menu on #dropdown
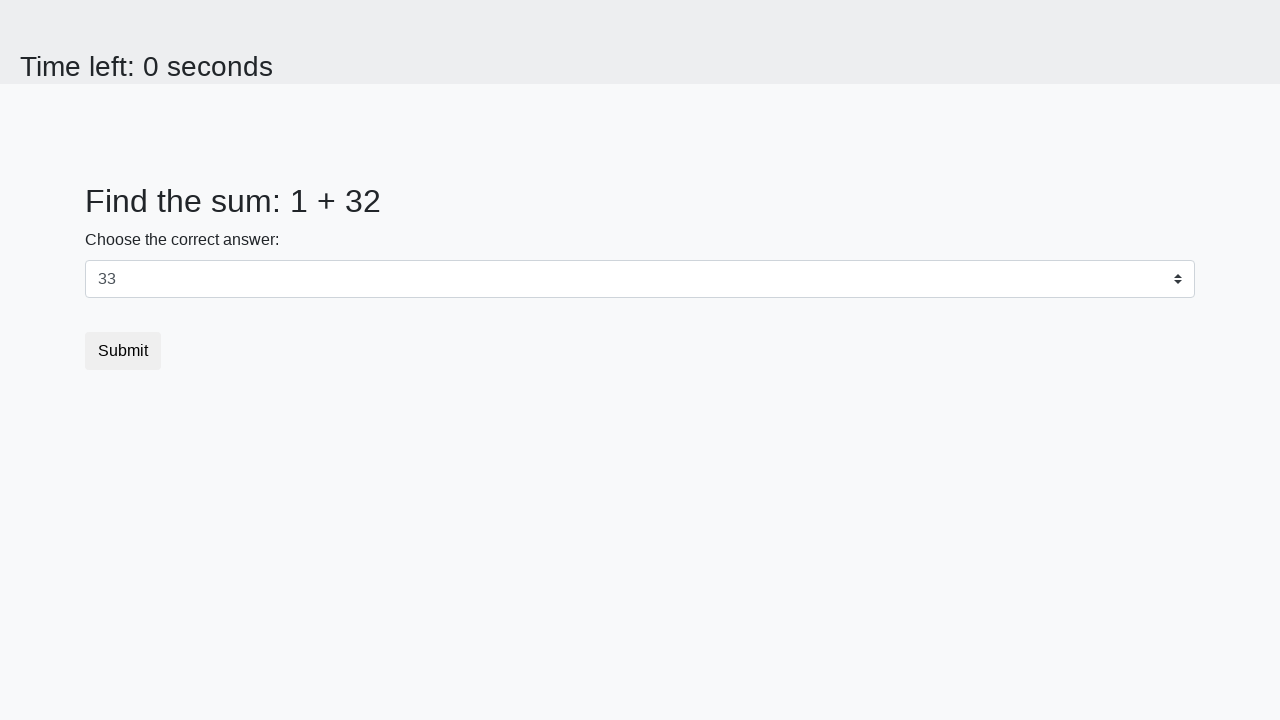

Clicked submit button to complete form submission at (123, 351) on .btn
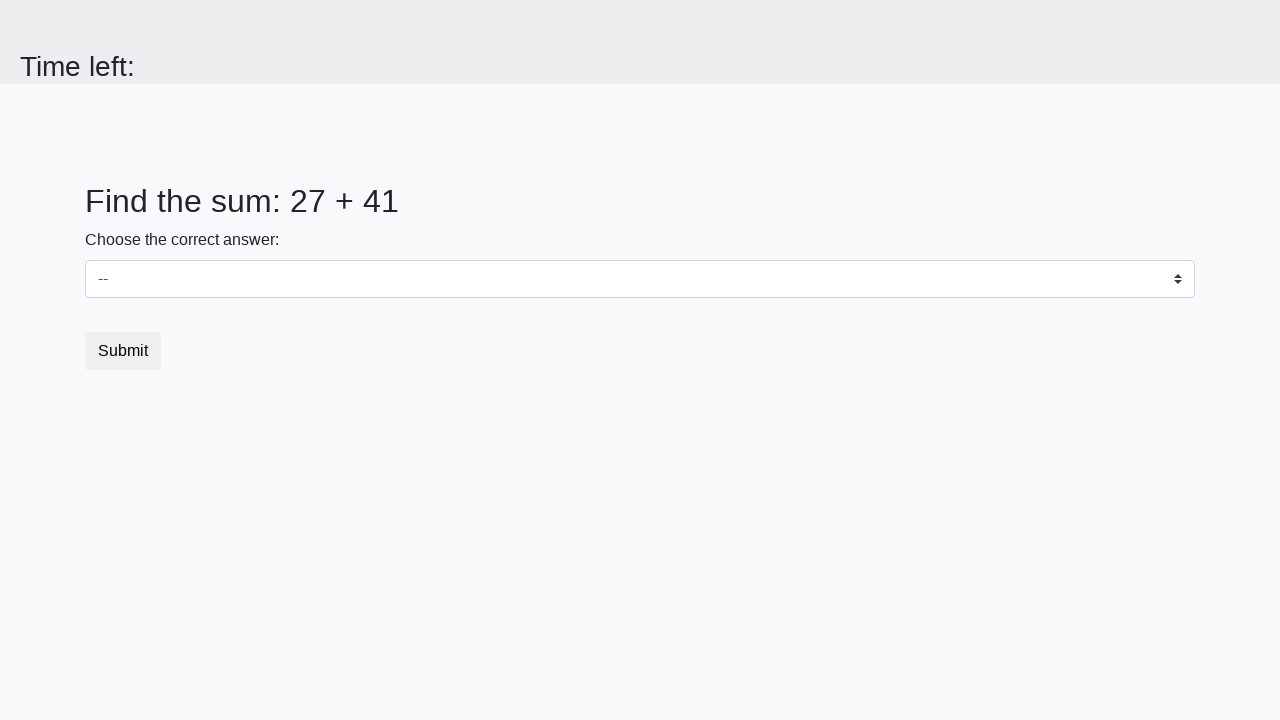

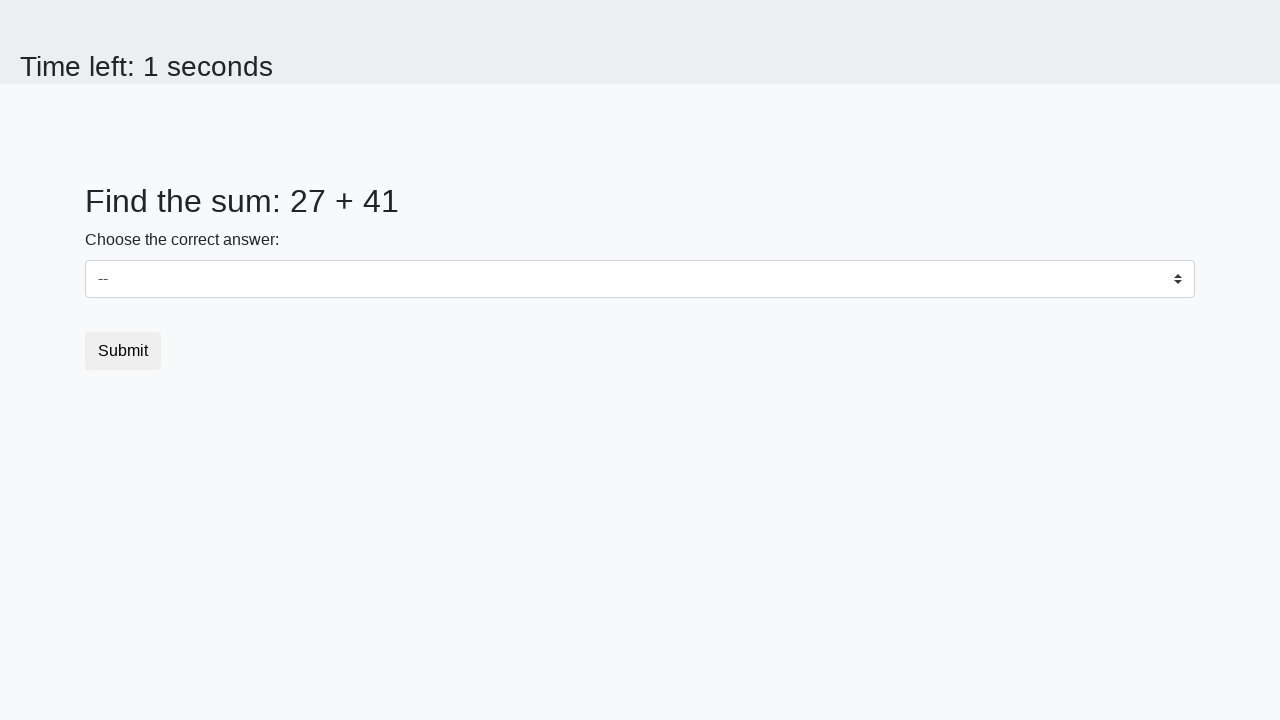